Tests double-click functionality on a button and verifies that the double-click message appears

Starting URL: https://demoqa.com/buttons

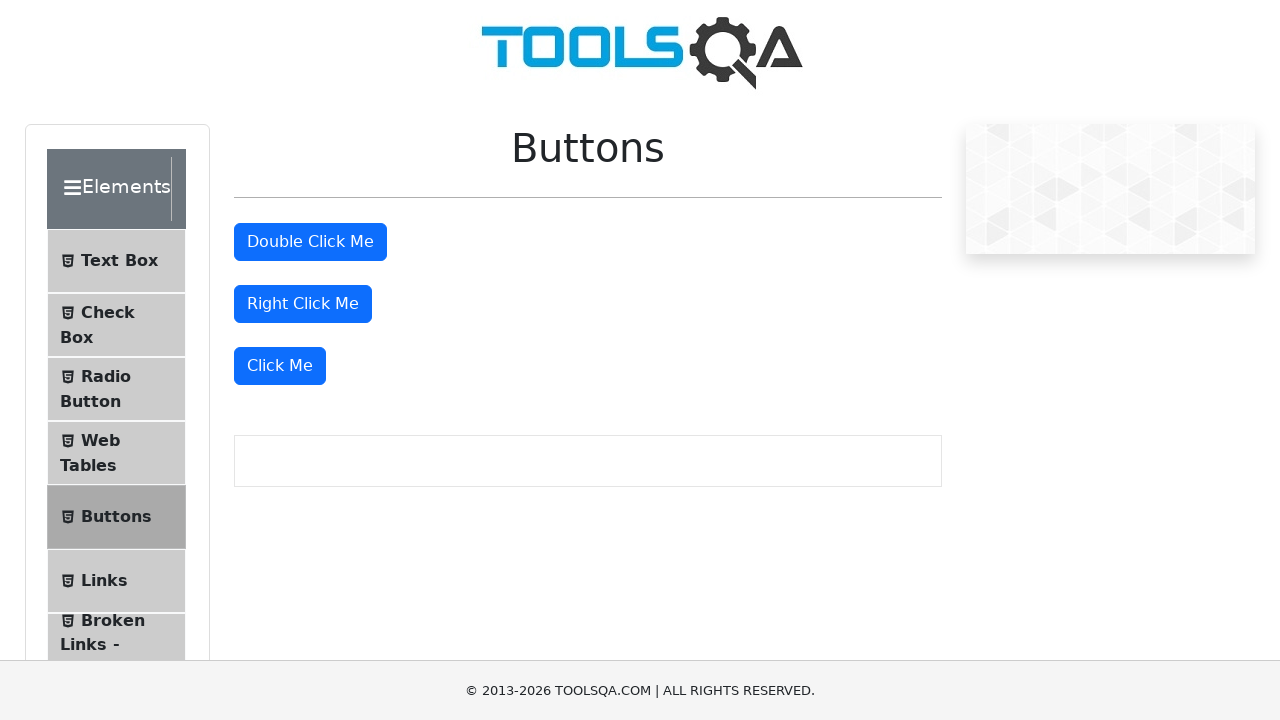

Navigated to https://demoqa.com/buttons
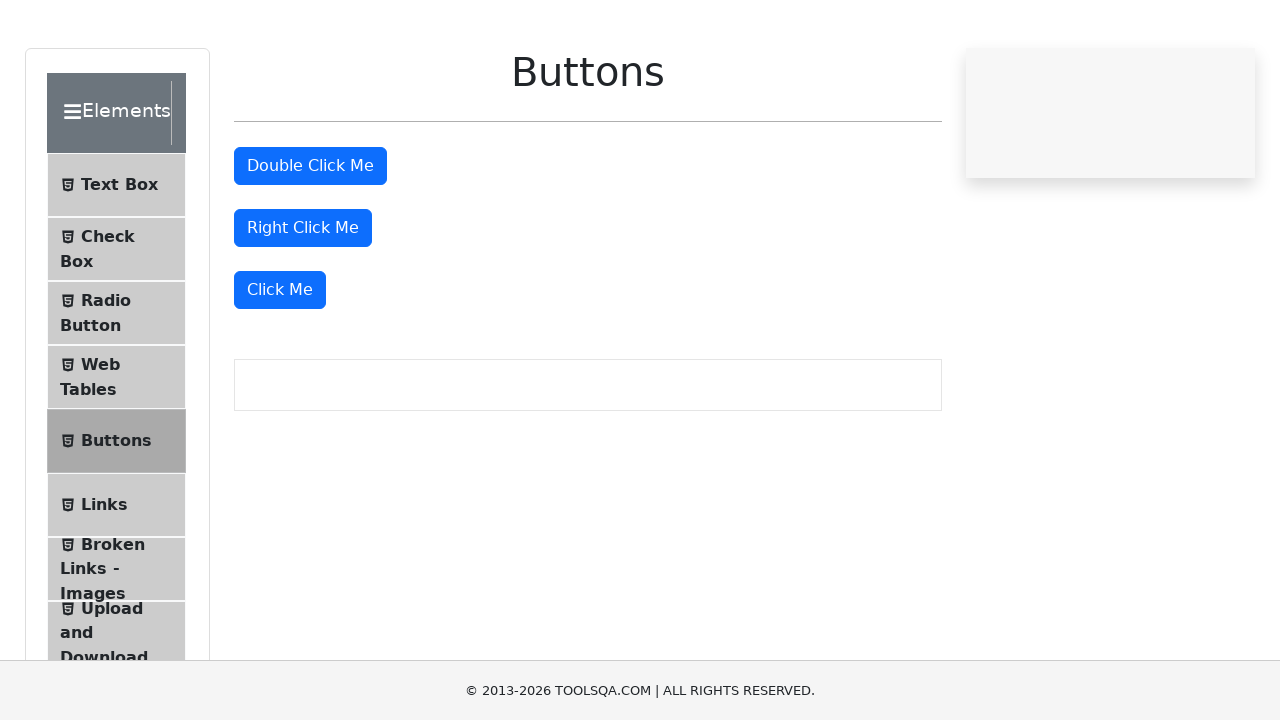

Located double-click button element
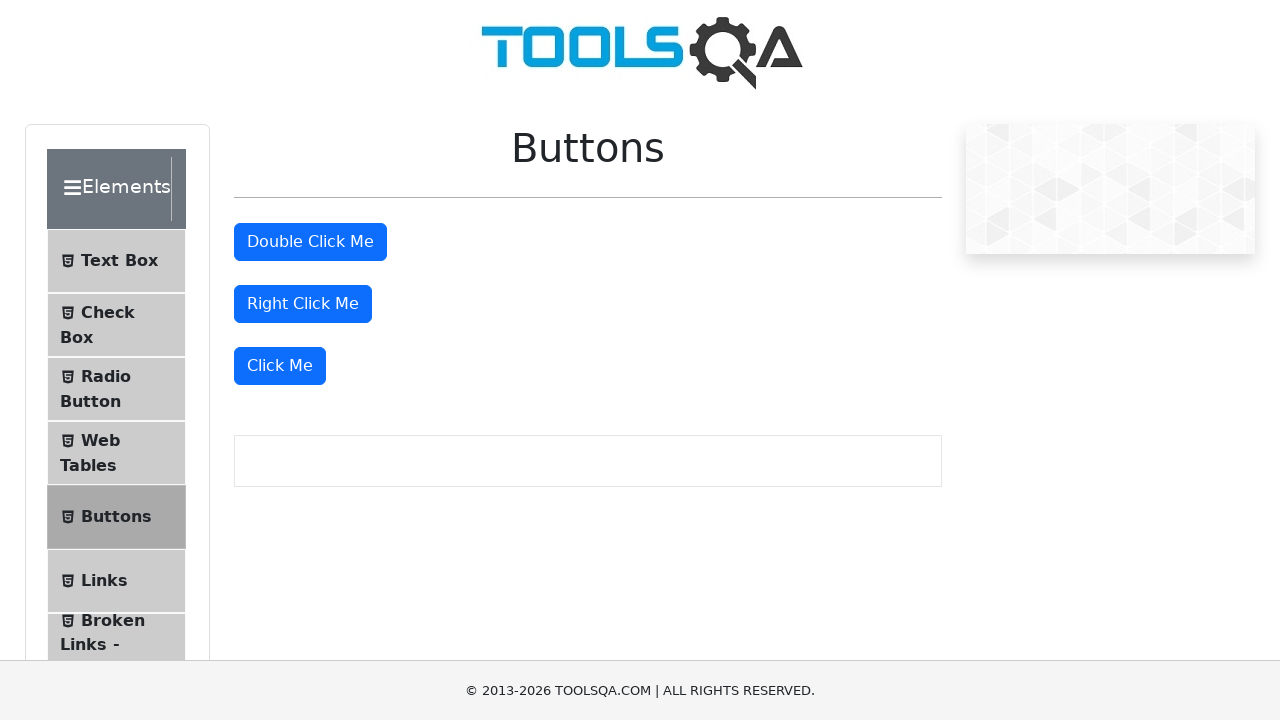

Double-clicked the button at (310, 242) on button#doubleClickBtn
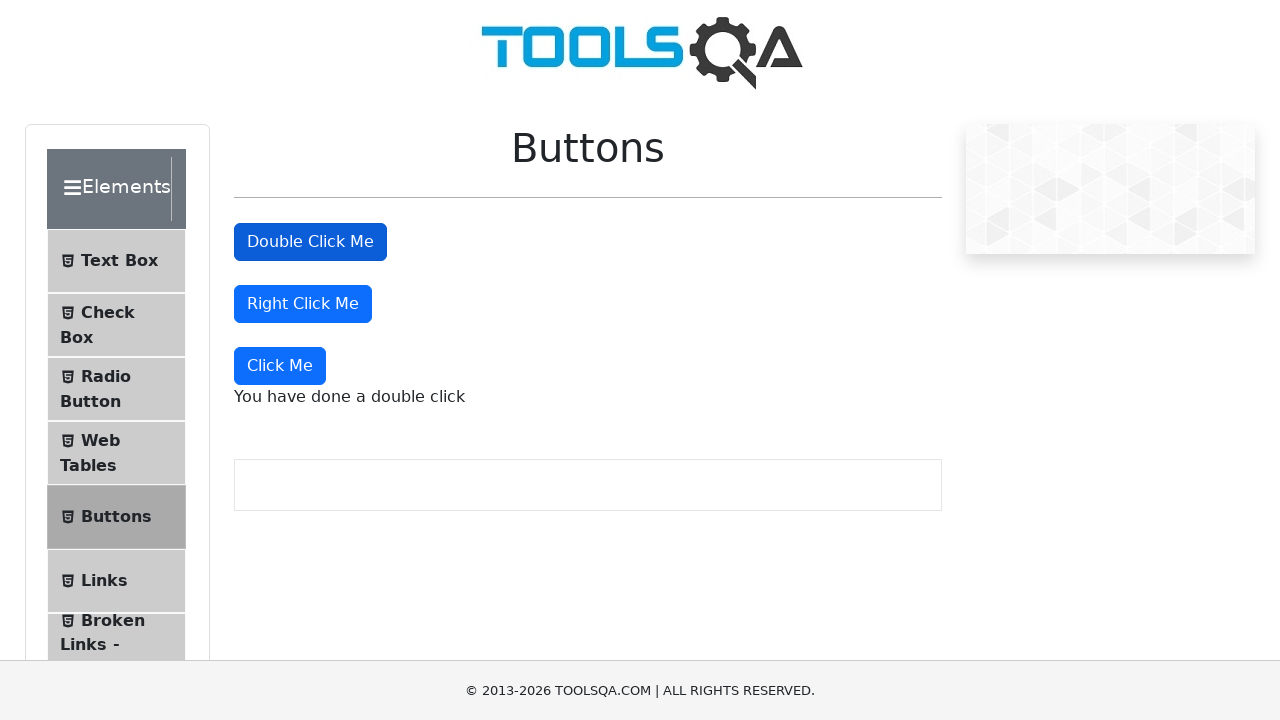

Double-click message appeared and is visible
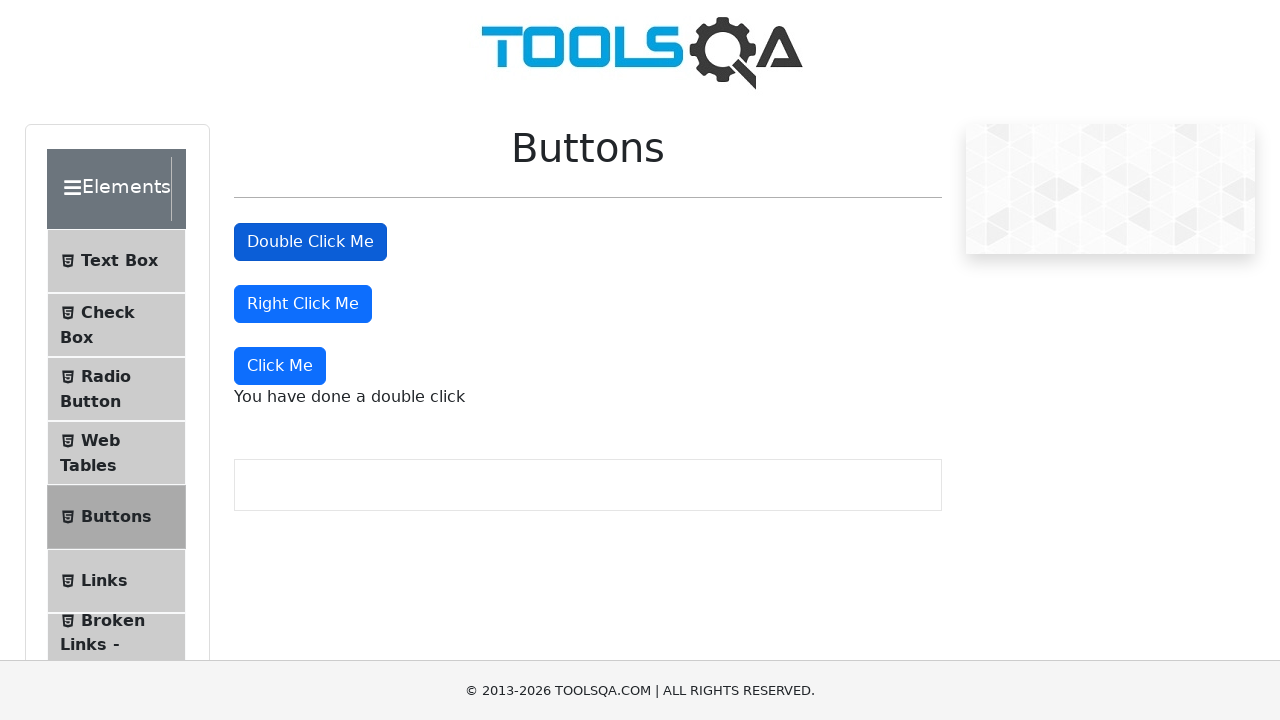

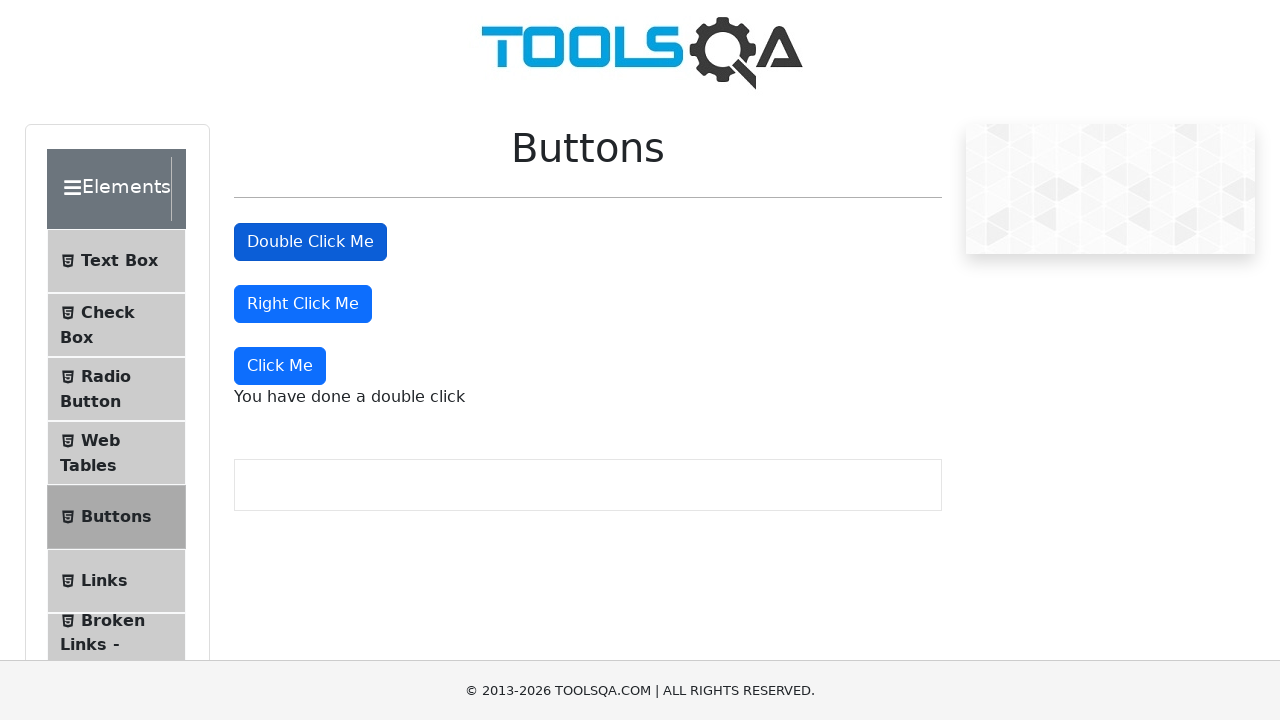